Tests JavaScript confirm dialog by clicking a button, dismissing the confirm, and verifying the cancellation message

Starting URL: https://popageorgianvictor.github.io/PUBLISHED-WEBPAGES/alert_confirm_prompt

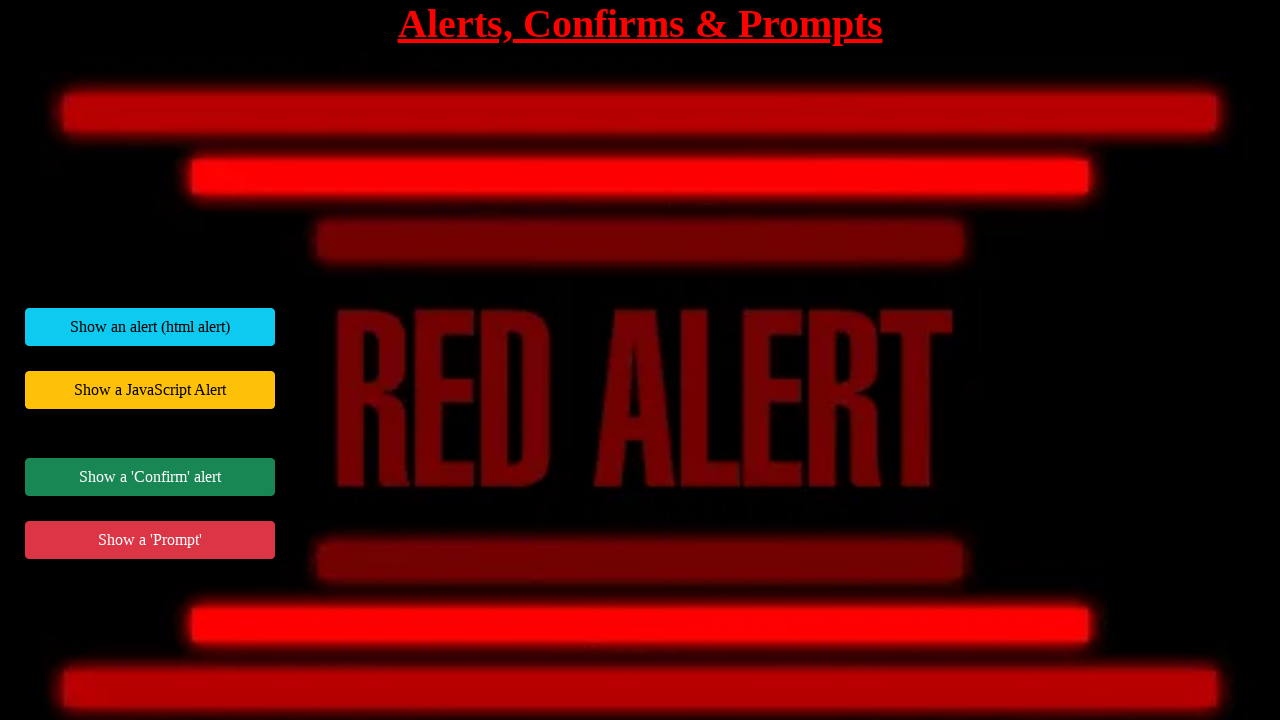

Set up dialog handler to dismiss the confirm dialog
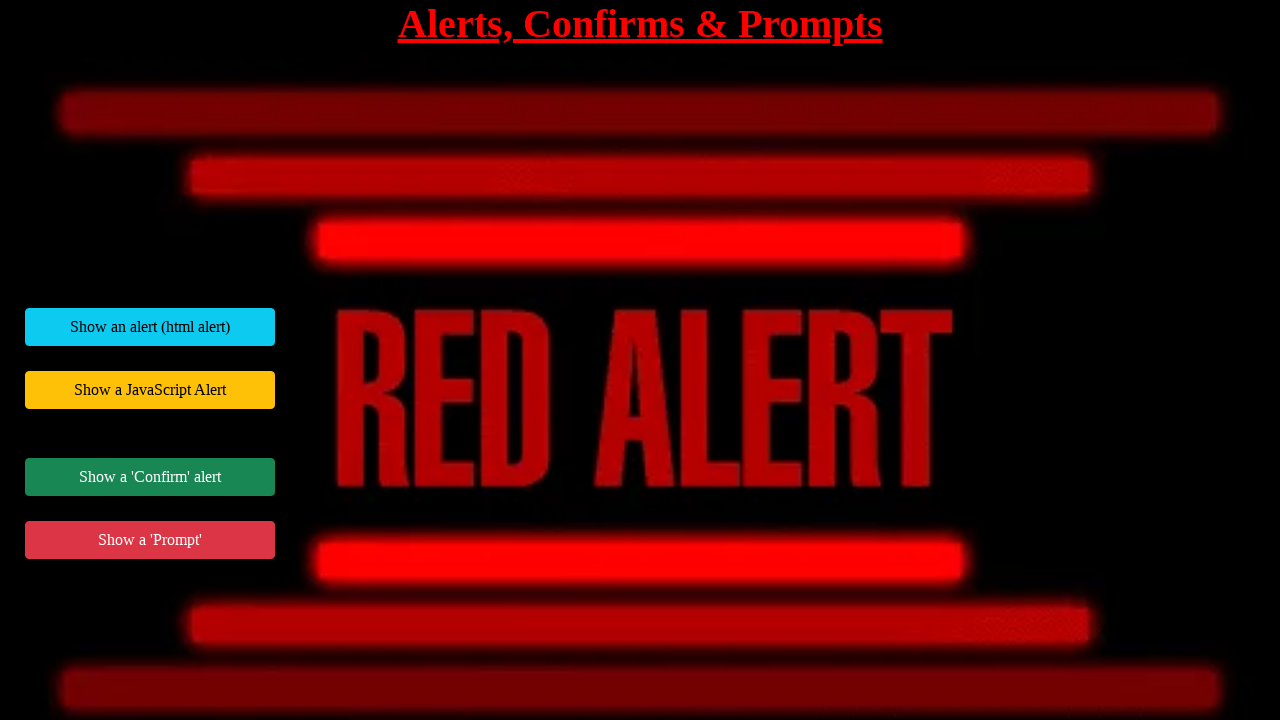

Clicked the JavaScript confirm button at (150, 477) on #jsConfirmExample button
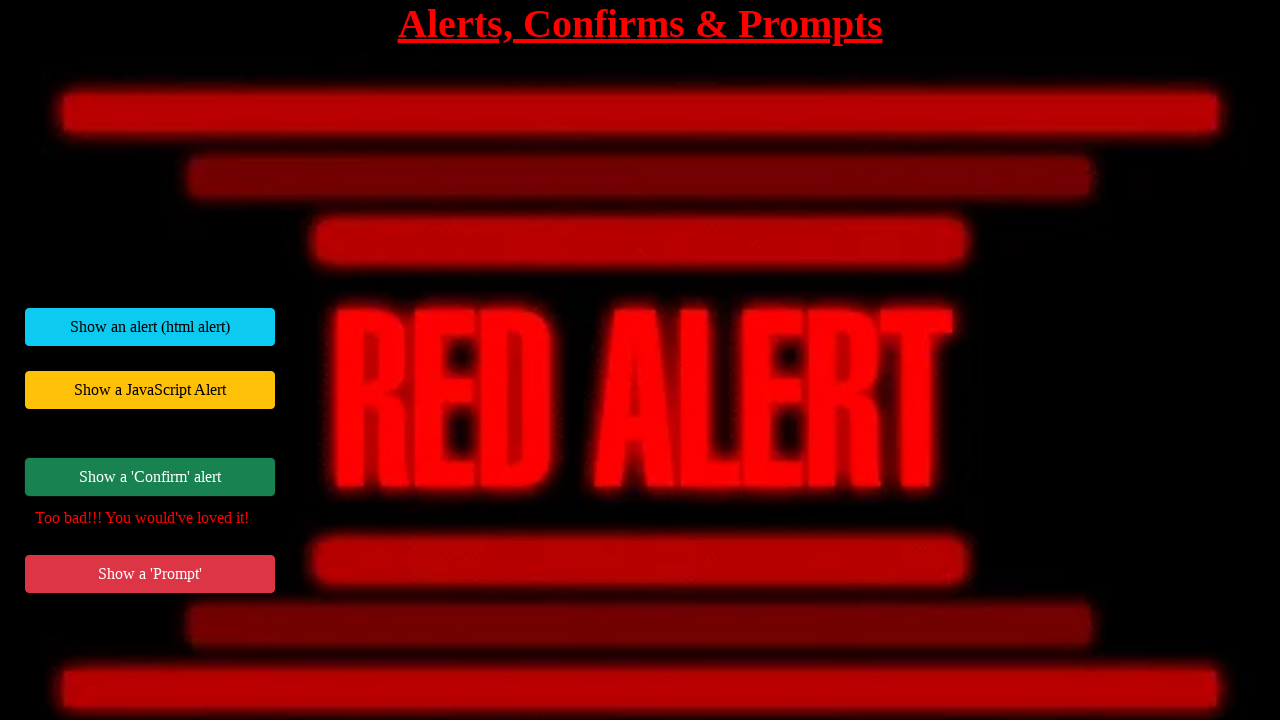

Waited for the response message element to appear
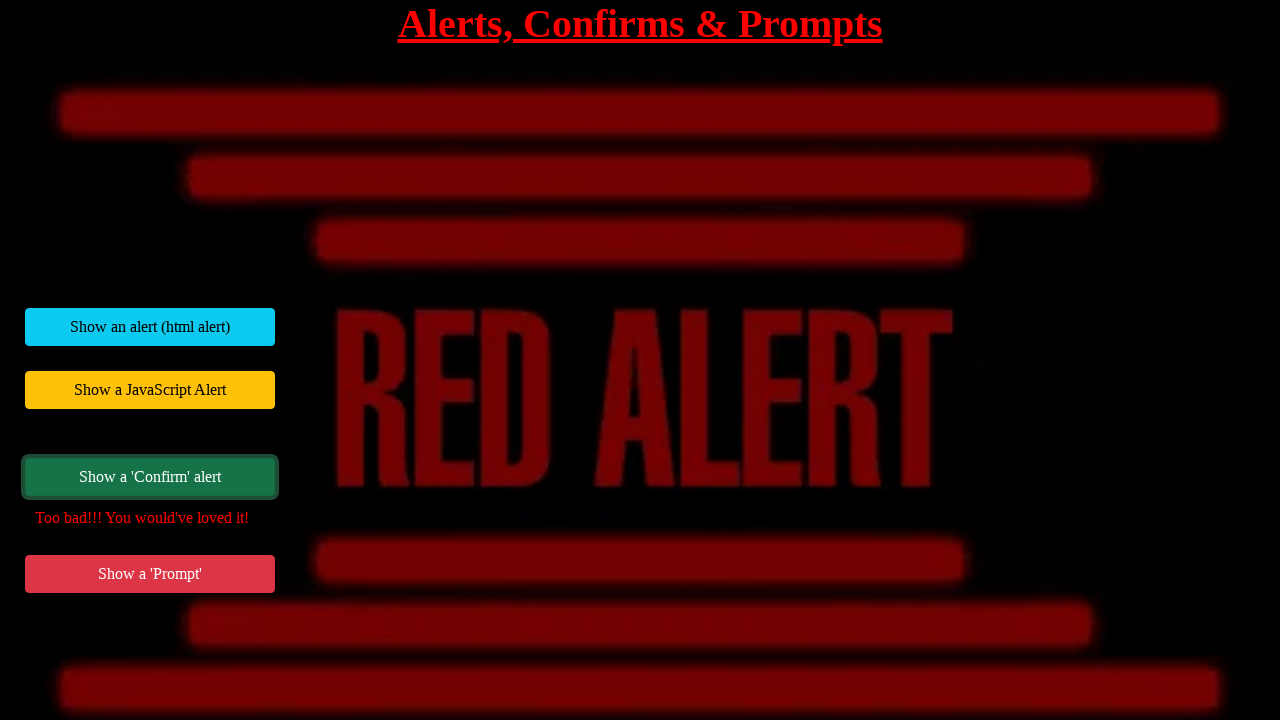

Retrieved the response message text content
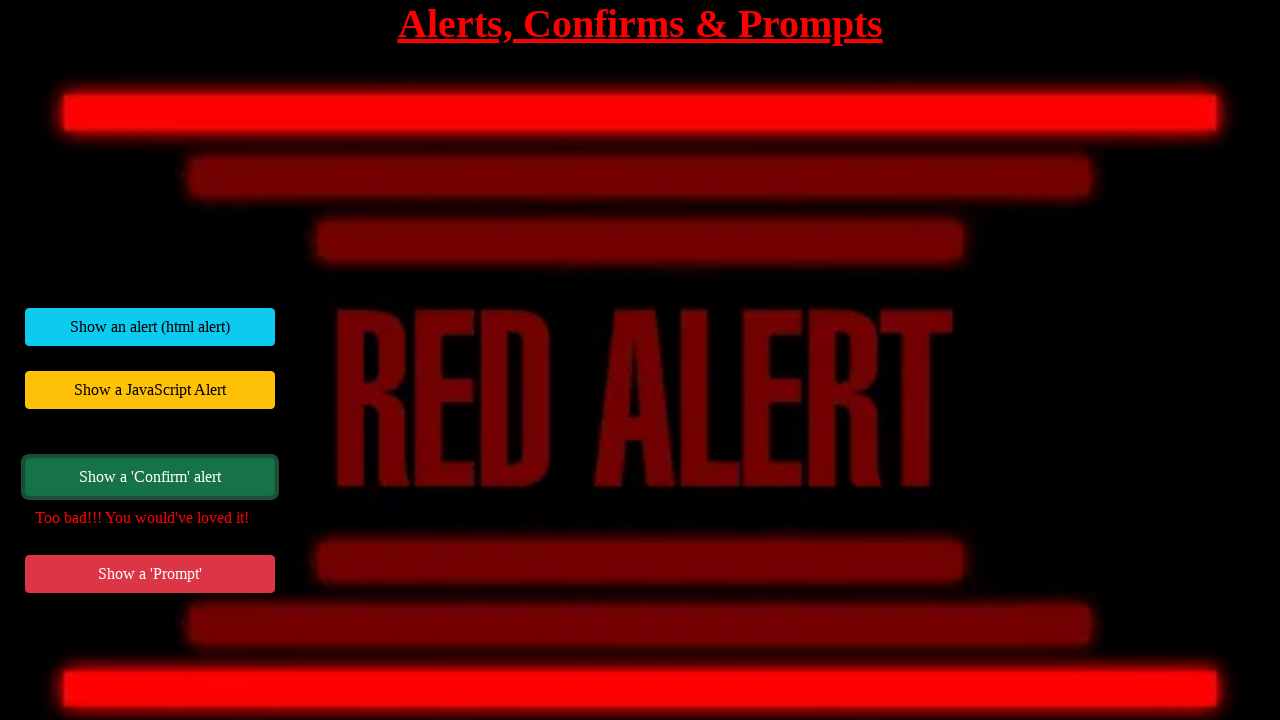

Verified the cancellation message is correct: 'Too bad!!! You would've loved it!'
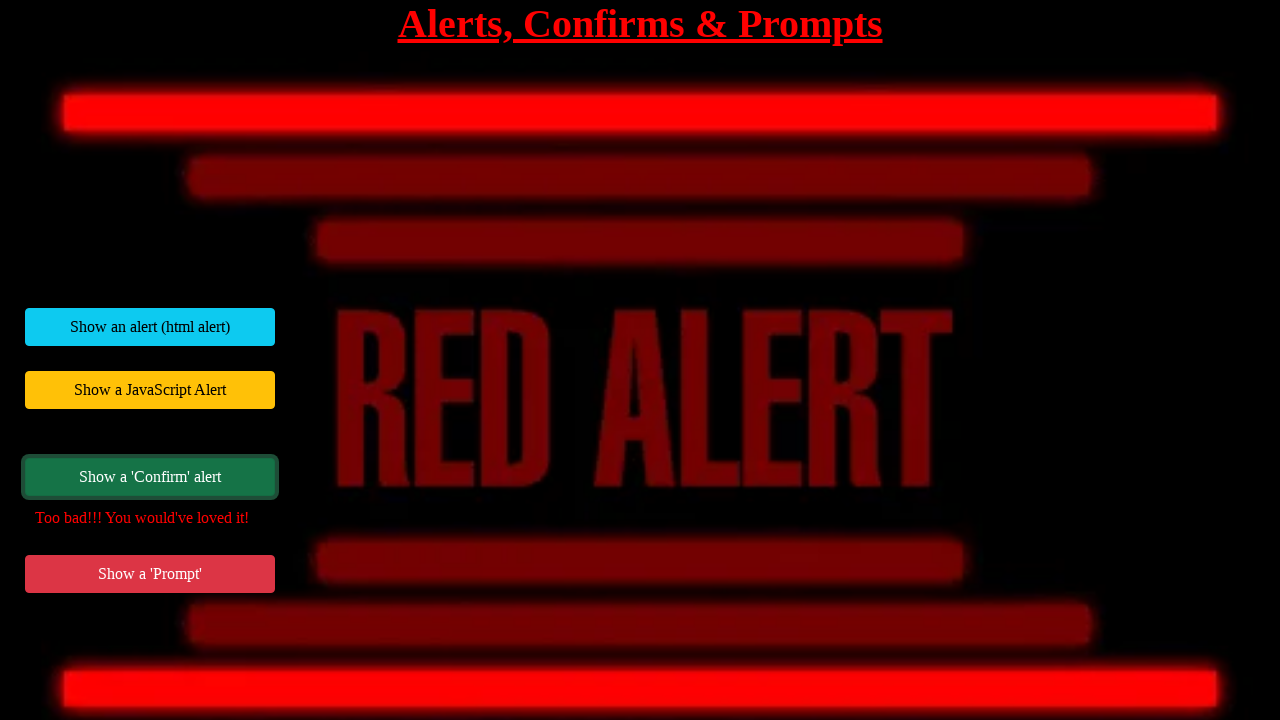

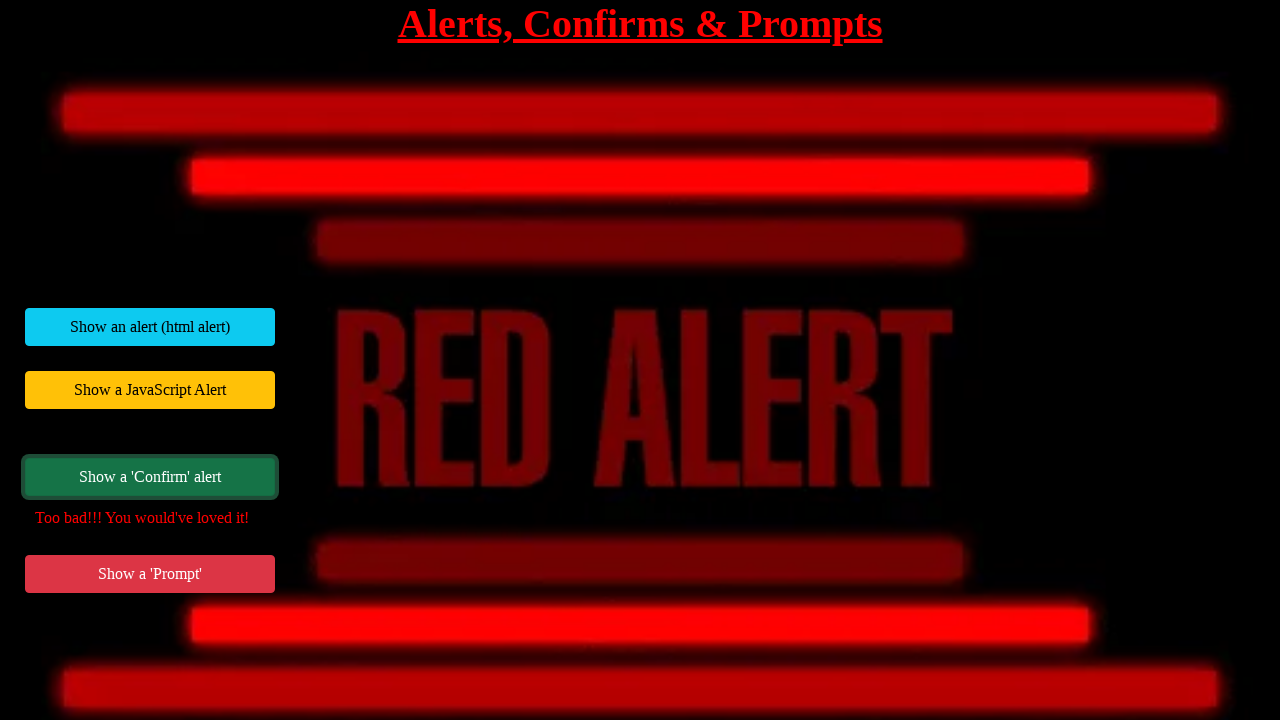